Navigates to the Urbtix ticketing website and automatically clicks any unchecked checkbox elements found on the page.

Starting URL: http://www.urbtix.hk/

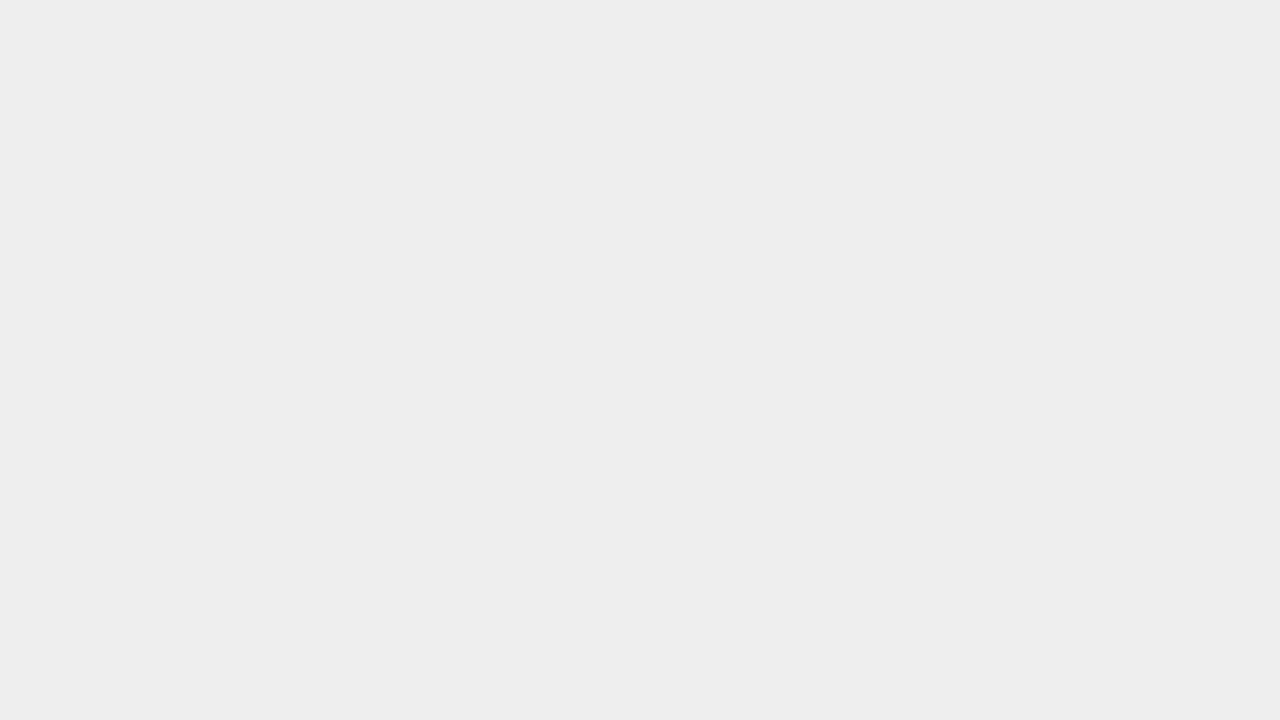

Navigated to Urbtix ticketing website
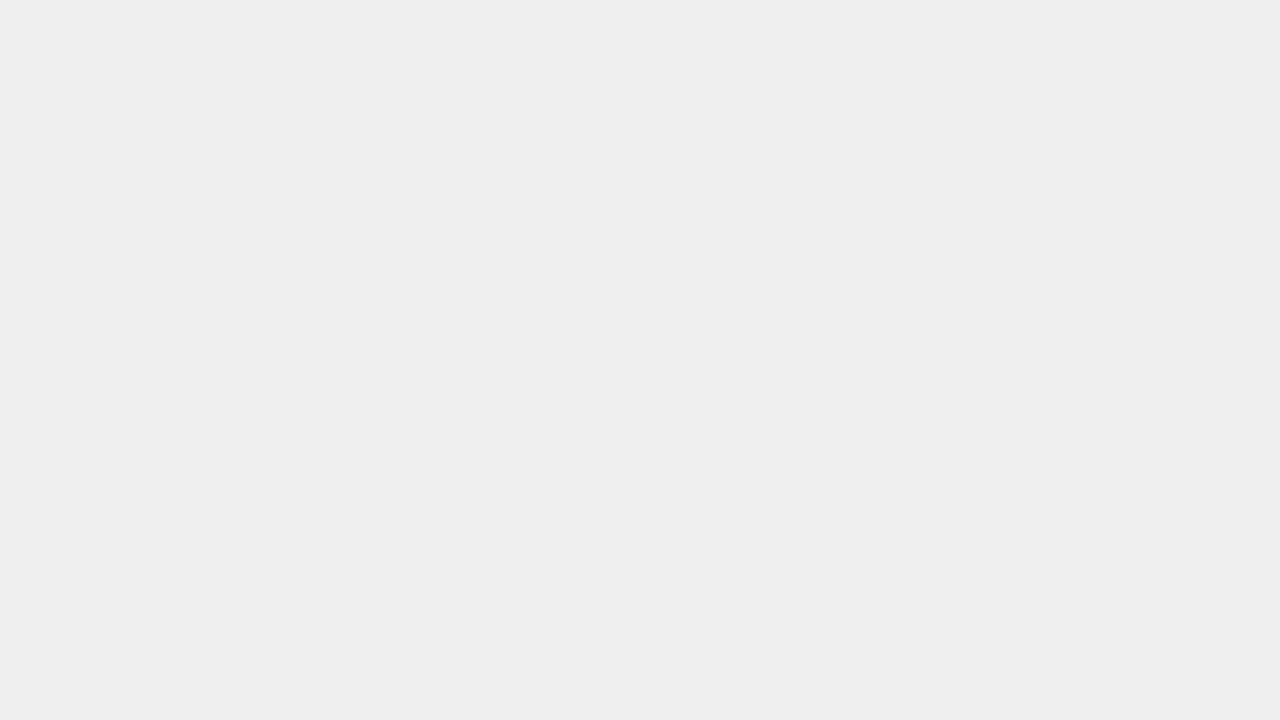

Page loaded (domcontentloaded)
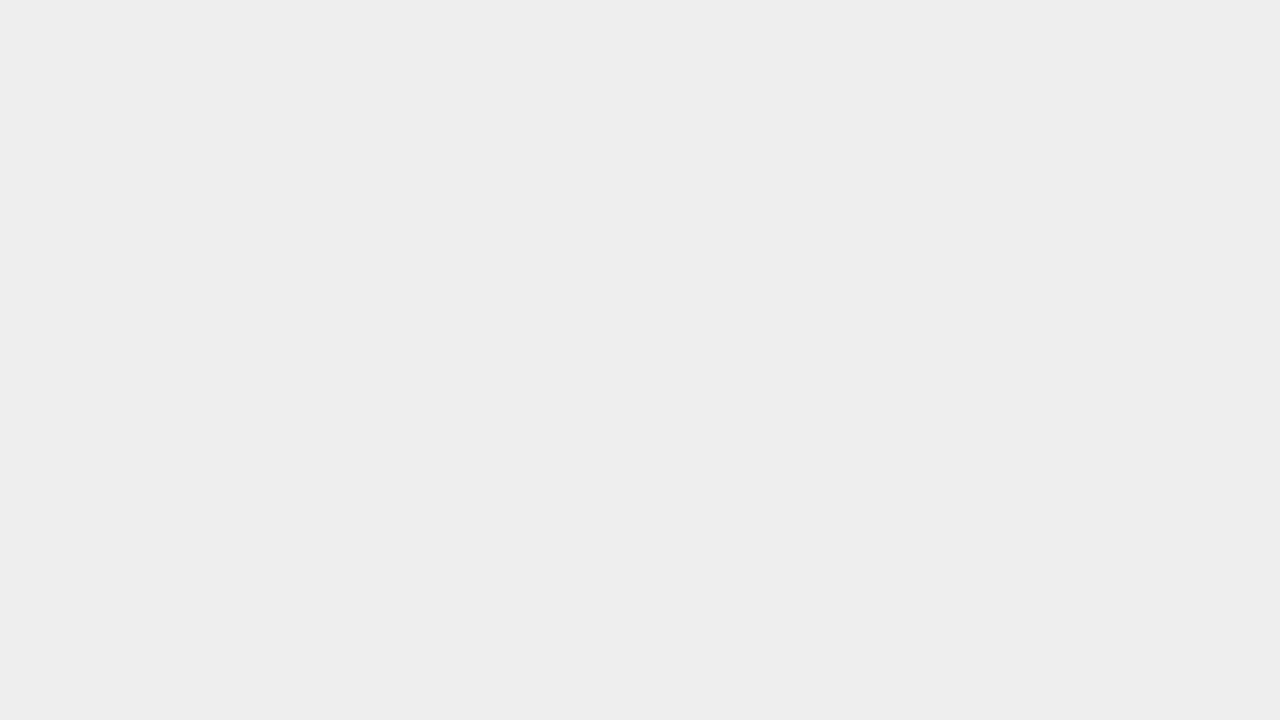

Located all checkbox elements on page
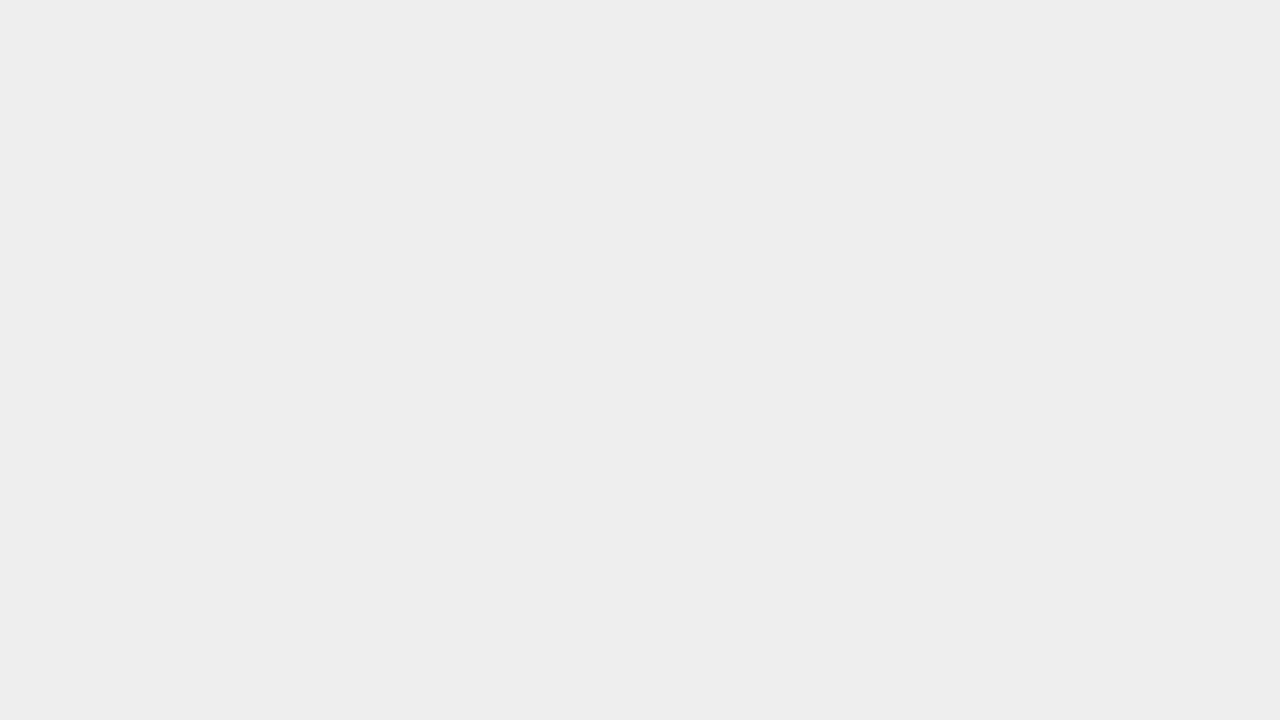

Found 0 checkbox elements
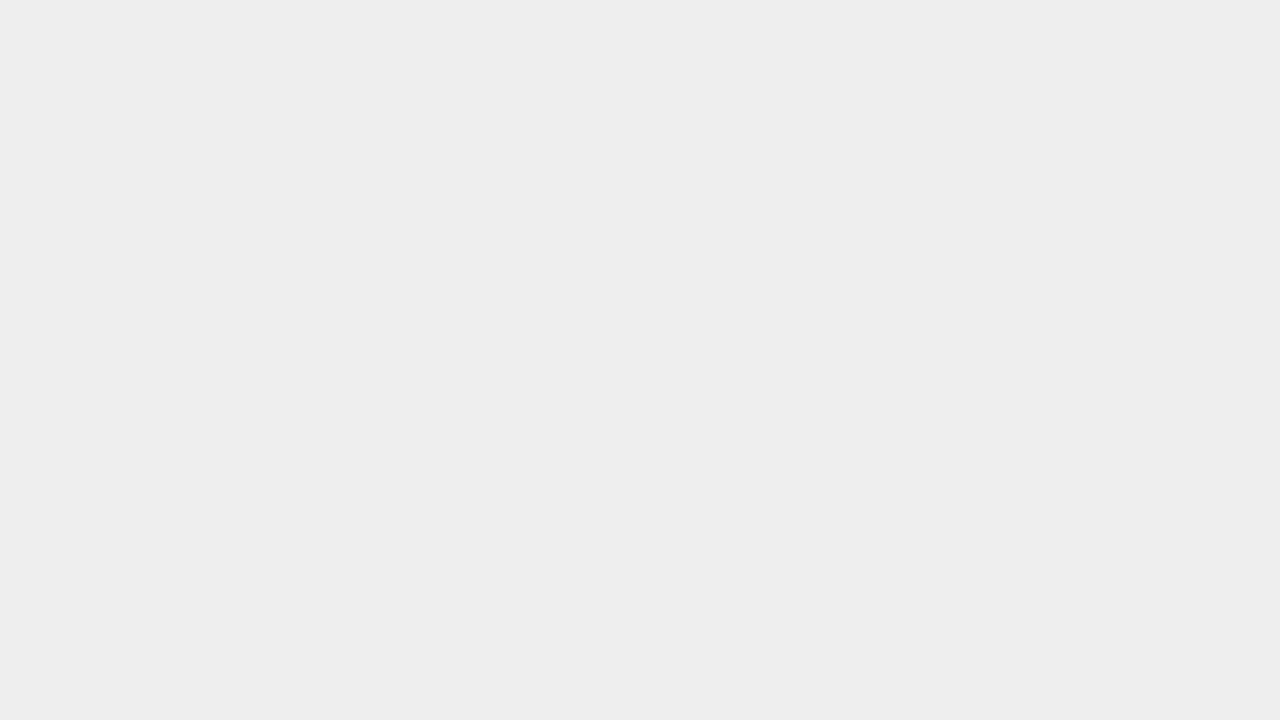

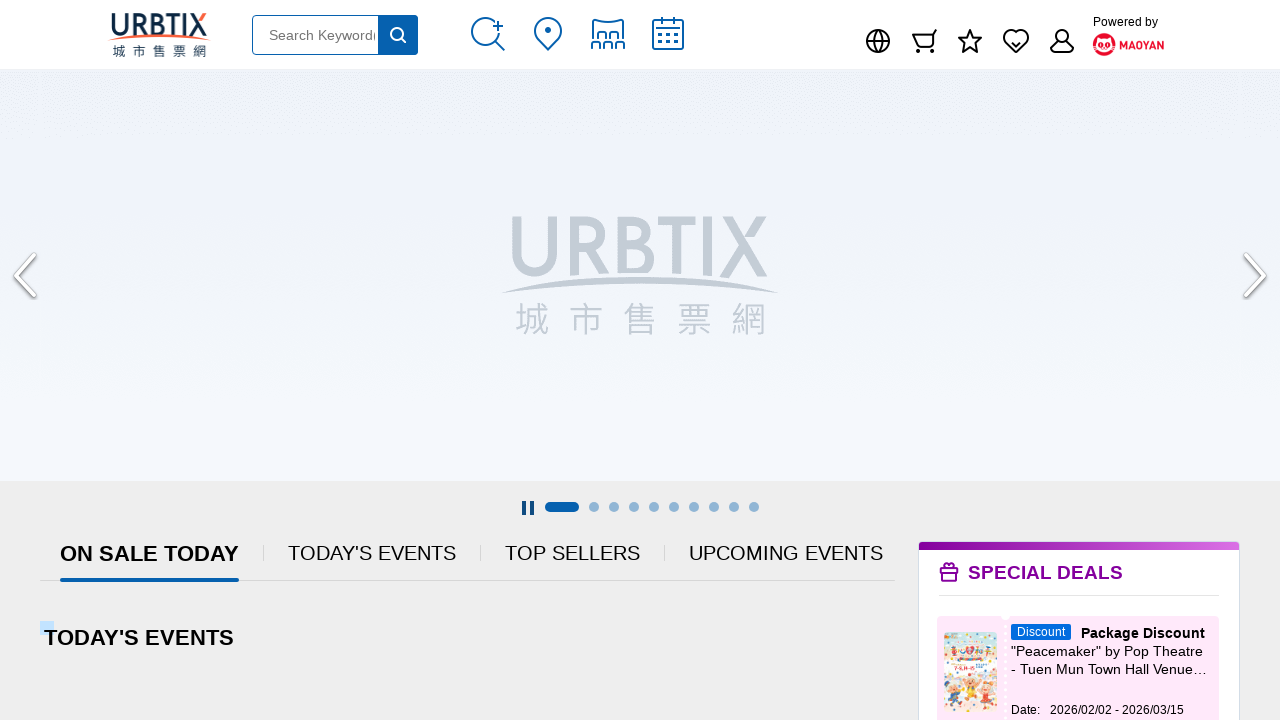